Tests a practice form by filling in name, email, selecting gender from dropdown, choosing a radio button option, and submitting the form

Starting URL: https://rahulshettyacademy.com/angularpractice/

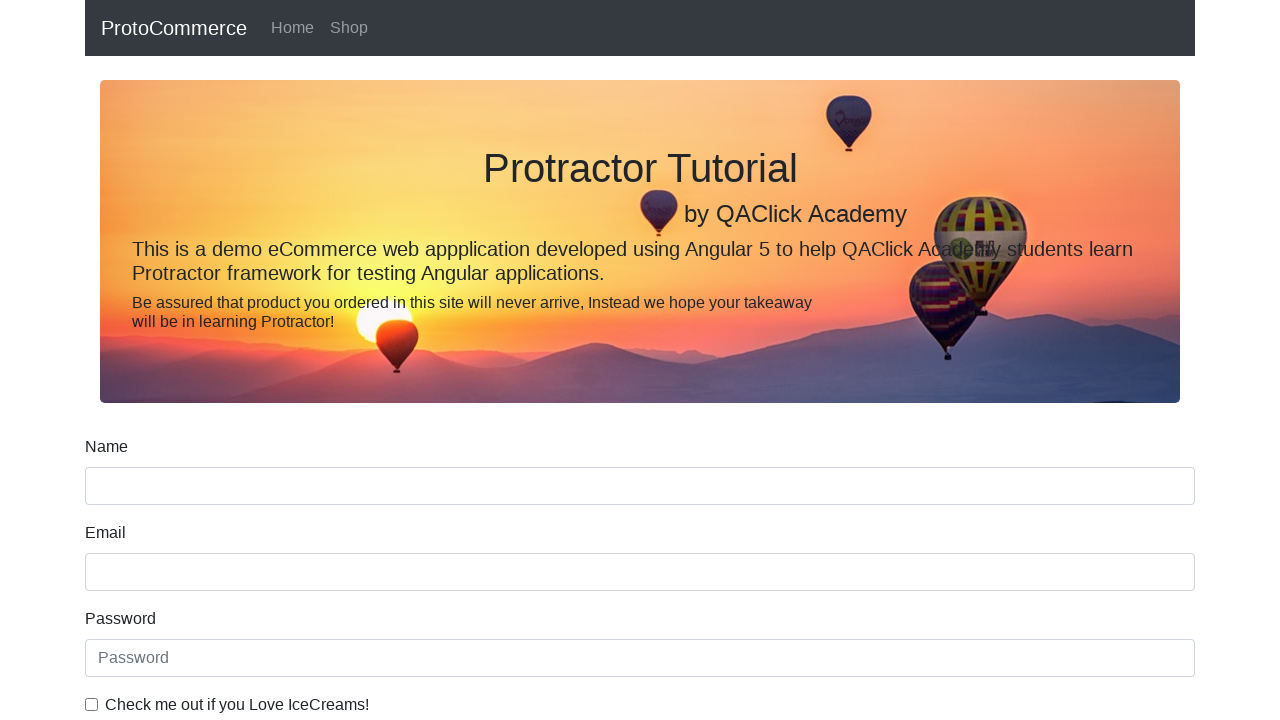

Filled name field with 'laxmi' on //div[@class='form-group']//input[@name='name']
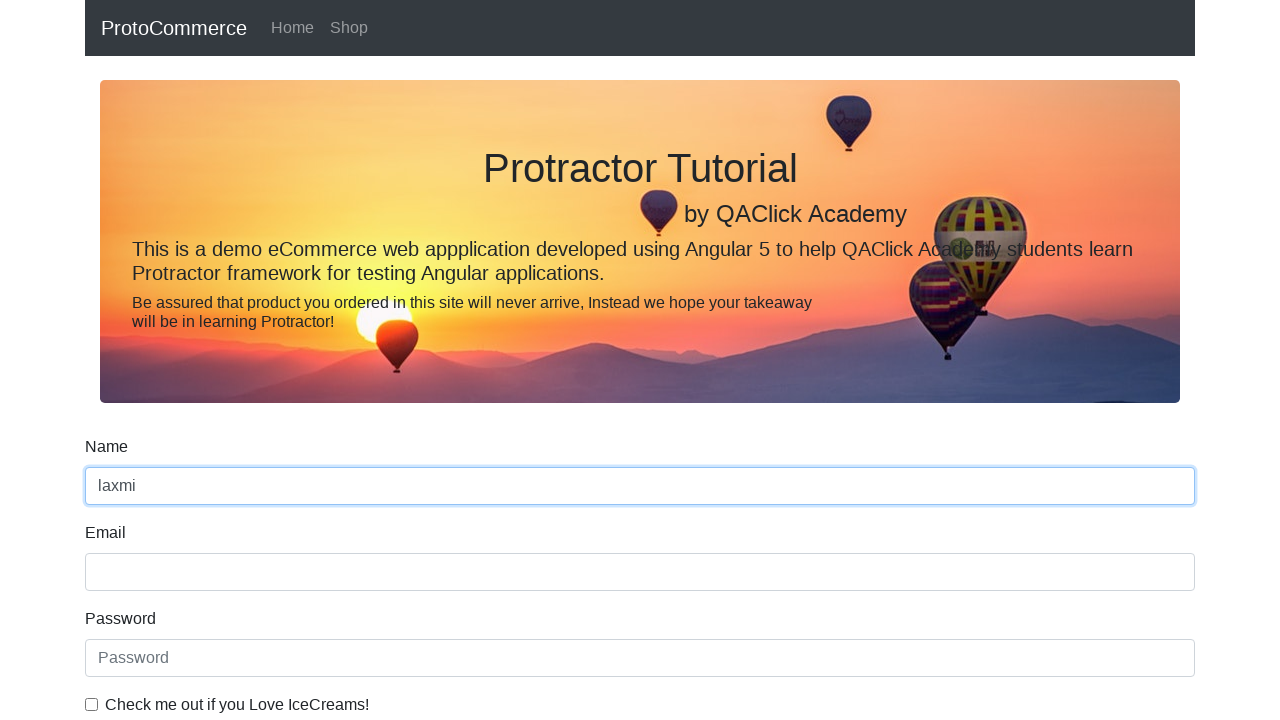

Filled email field with 'gudamilaxmi444@gmail.com' on input[name='email']
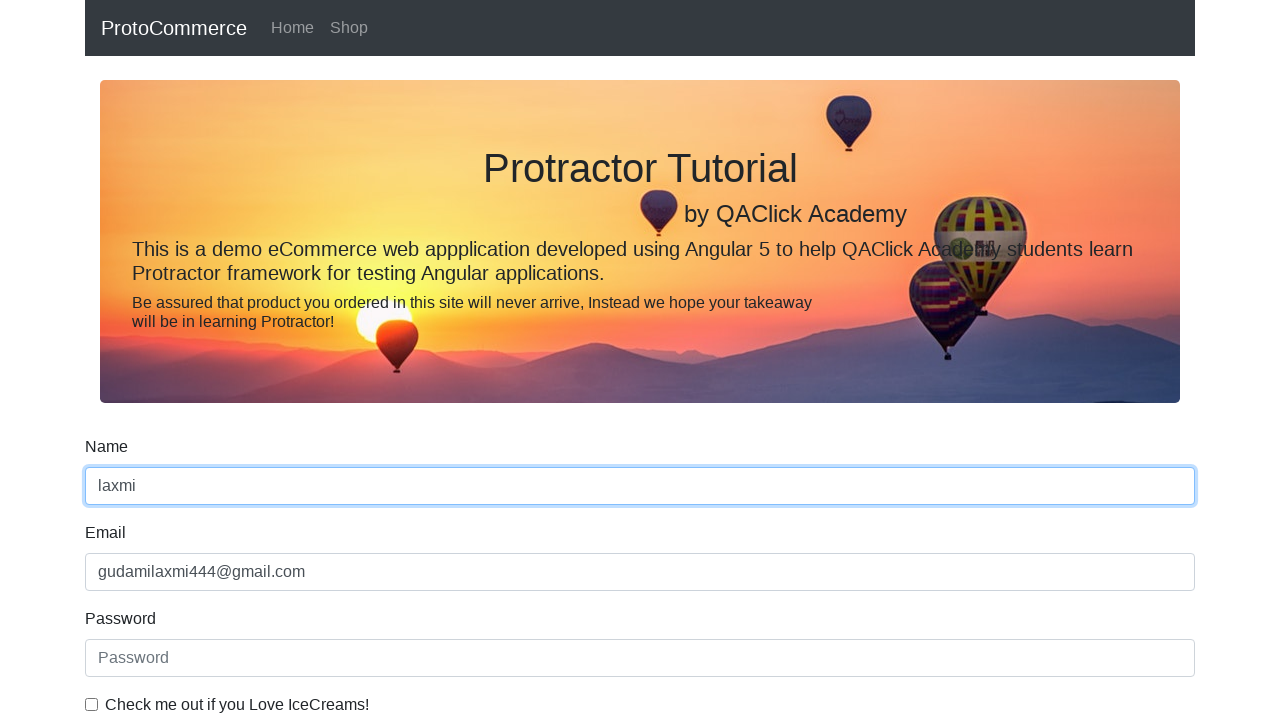

Checked the checkbox at (92, 704) on #exampleCheck1
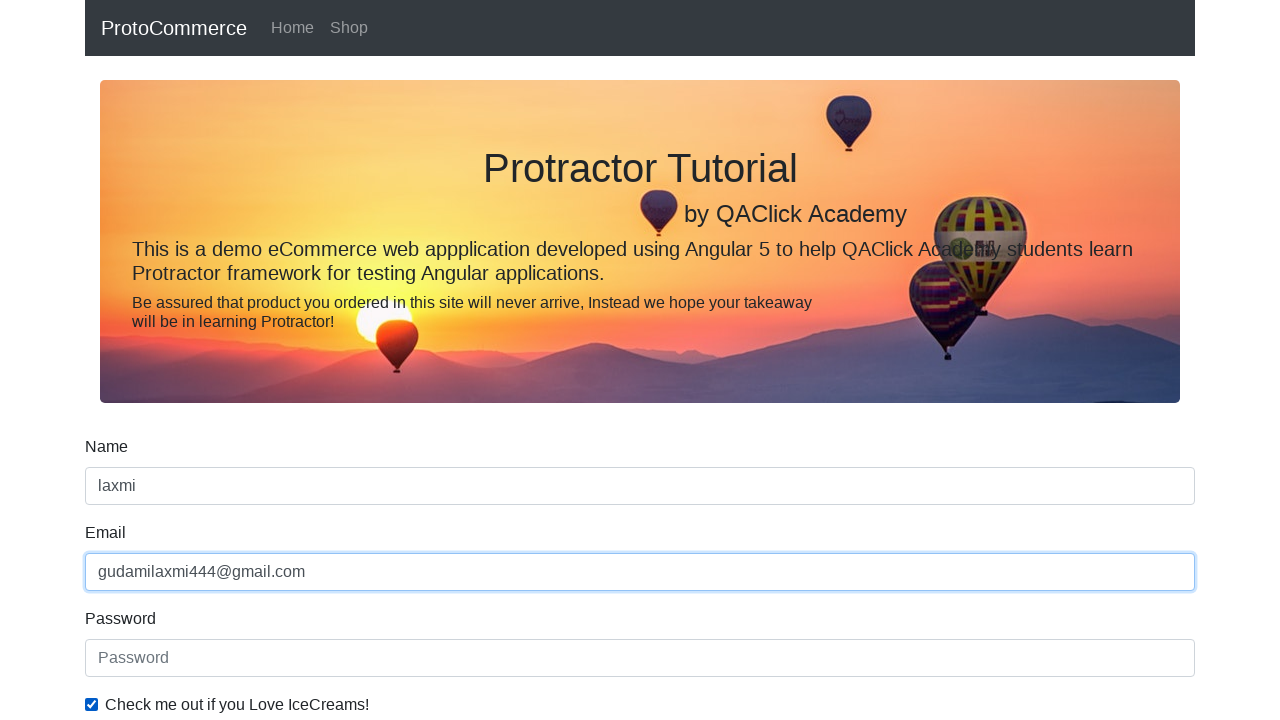

Selected 'Female' from gender dropdown on #exampleFormControlSelect1
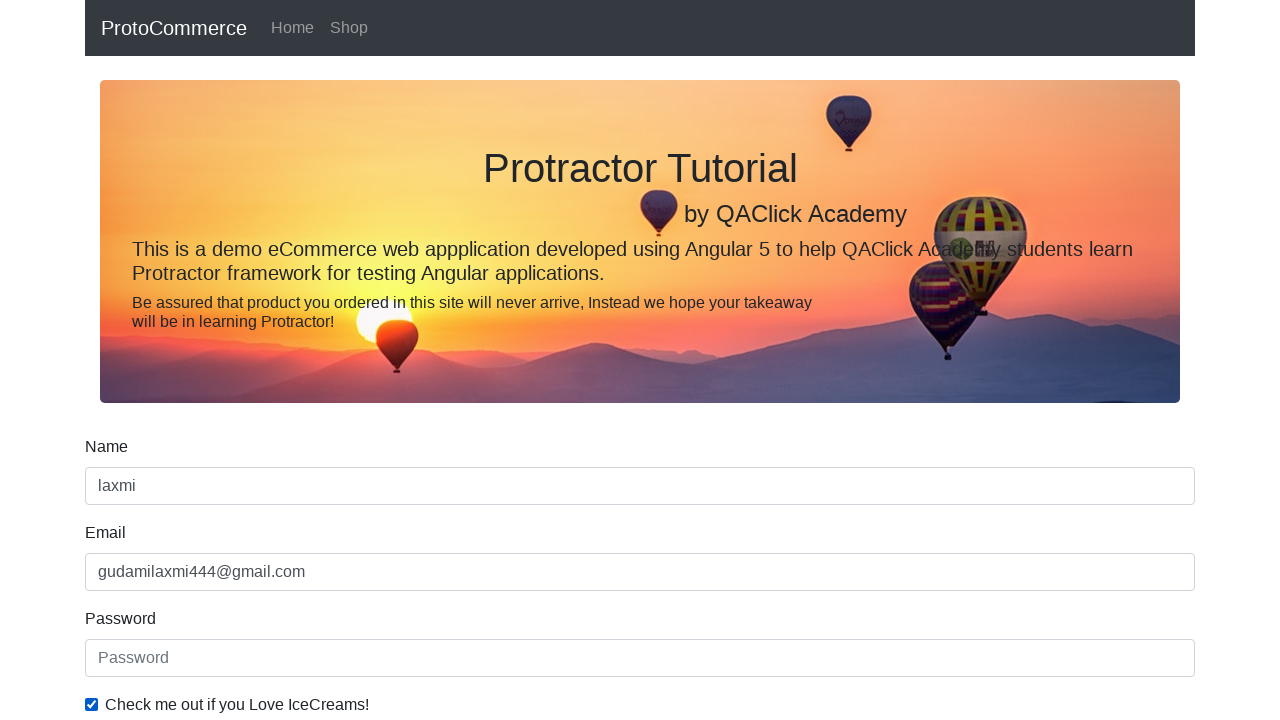

Selected Student radio button option at (238, 360) on #inlineRadio1
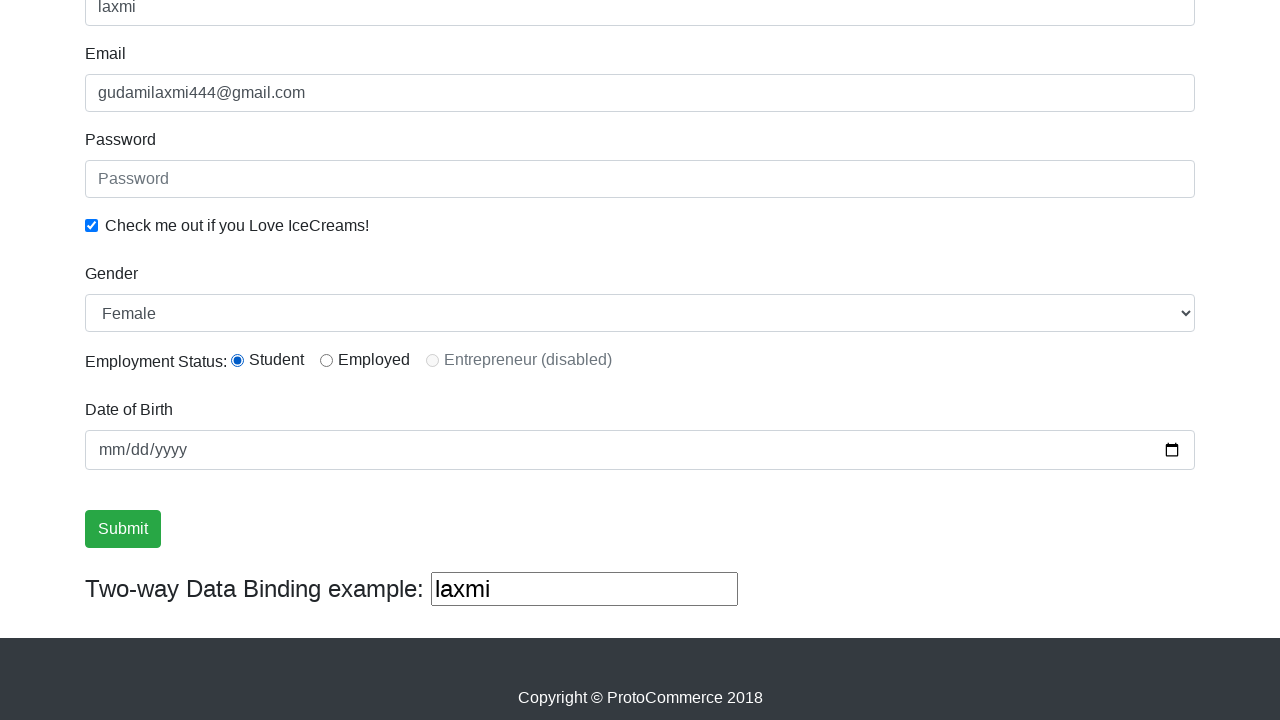

Clicked form submit button at (123, 529) on input[value='Submit']
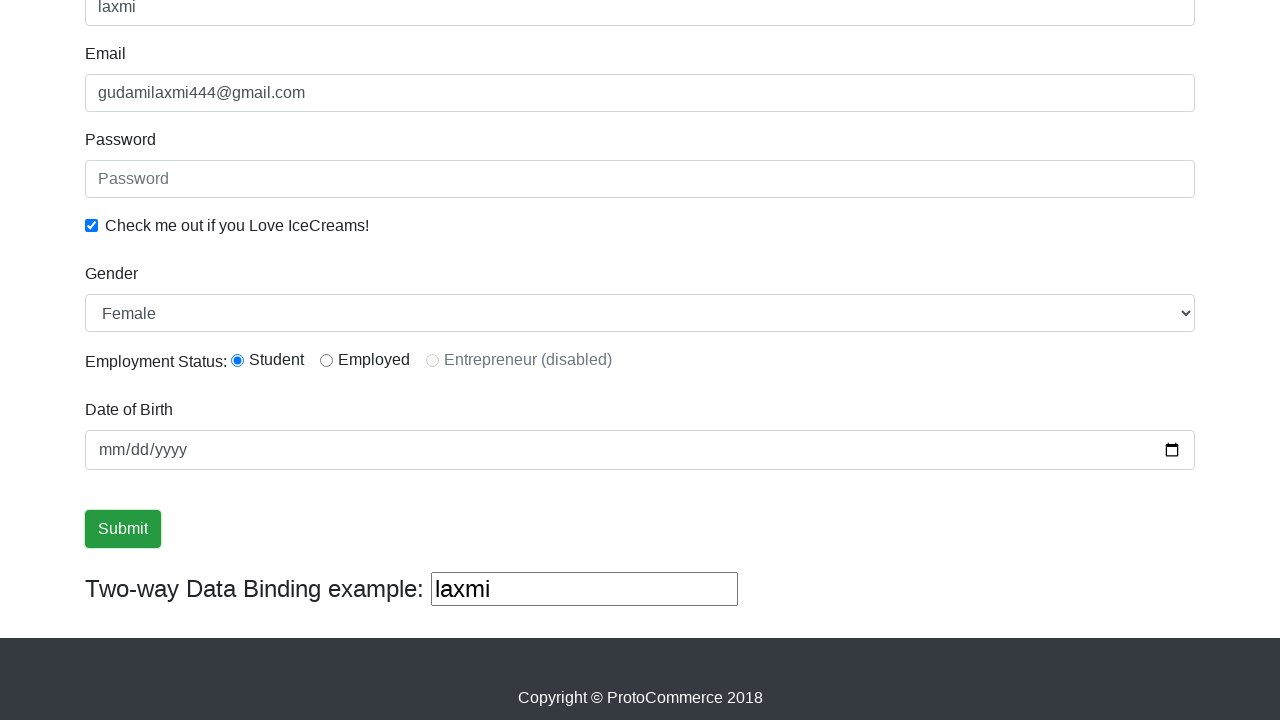

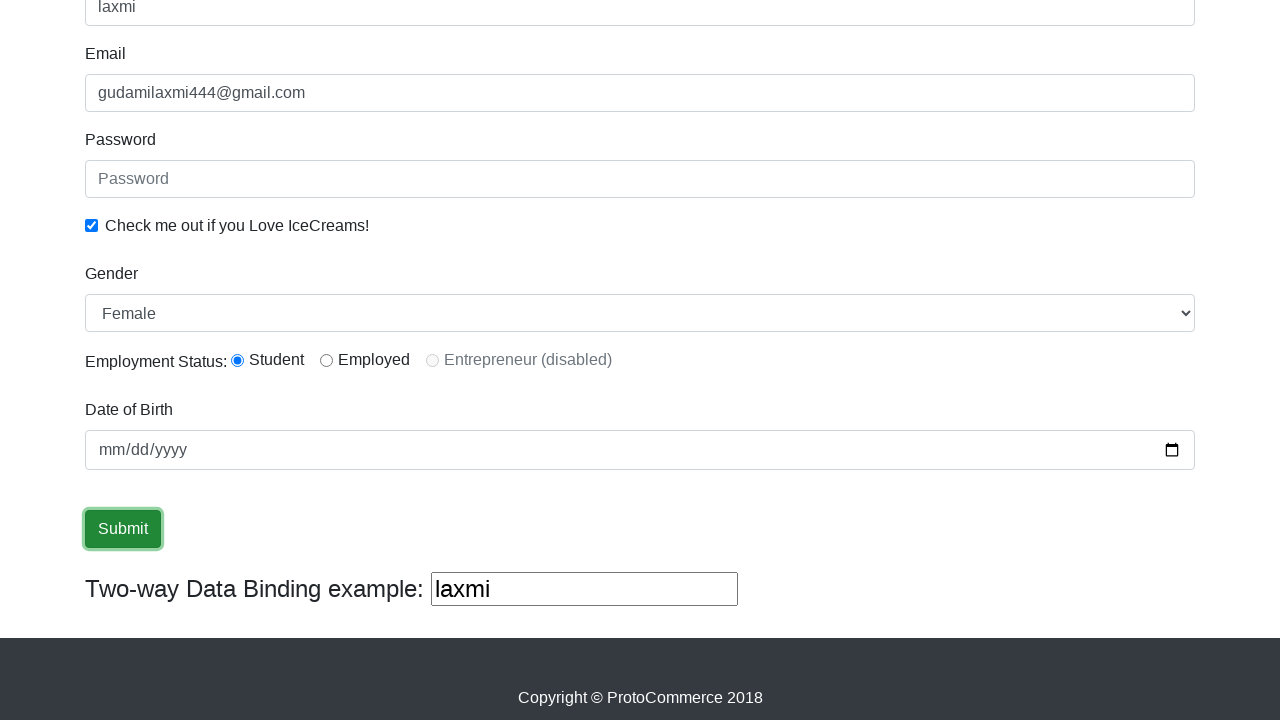